Navigates to YouTube homepage and waits for the page to fully load by monitoring page source stability, then verifies the page loaded by checking the title.

Starting URL: https://www.youtube.com/

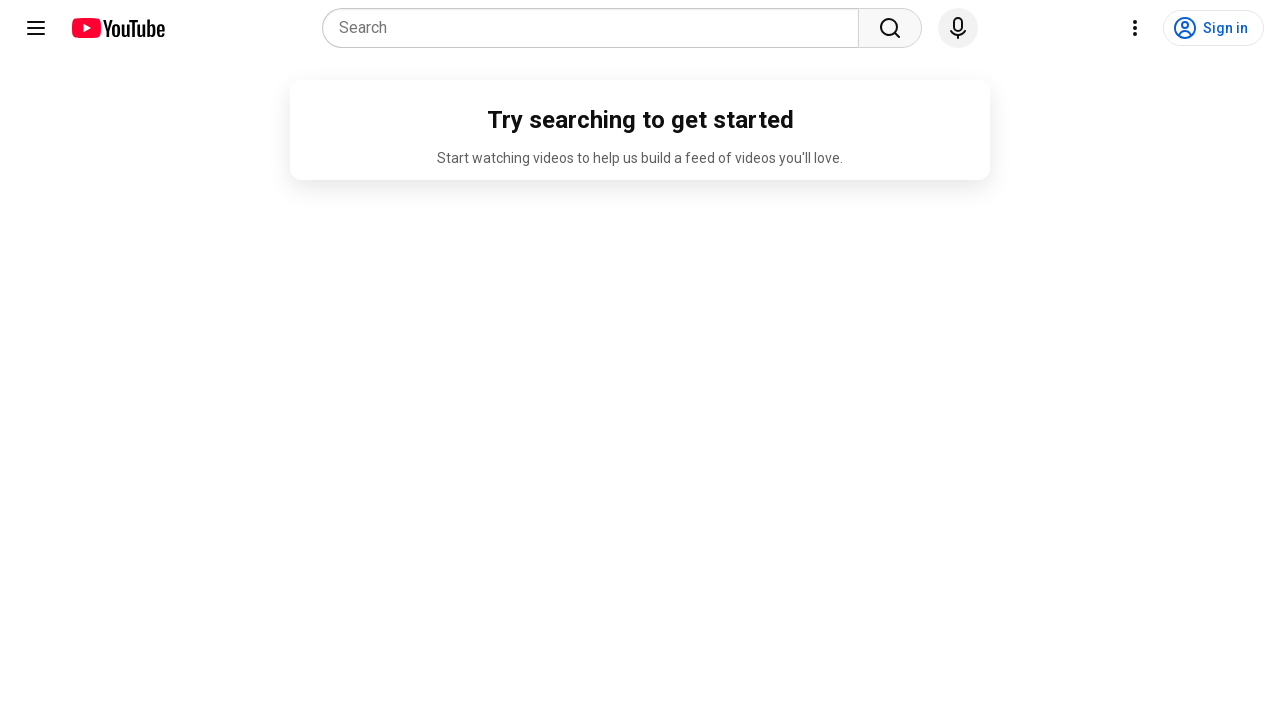

Navigated to YouTube homepage
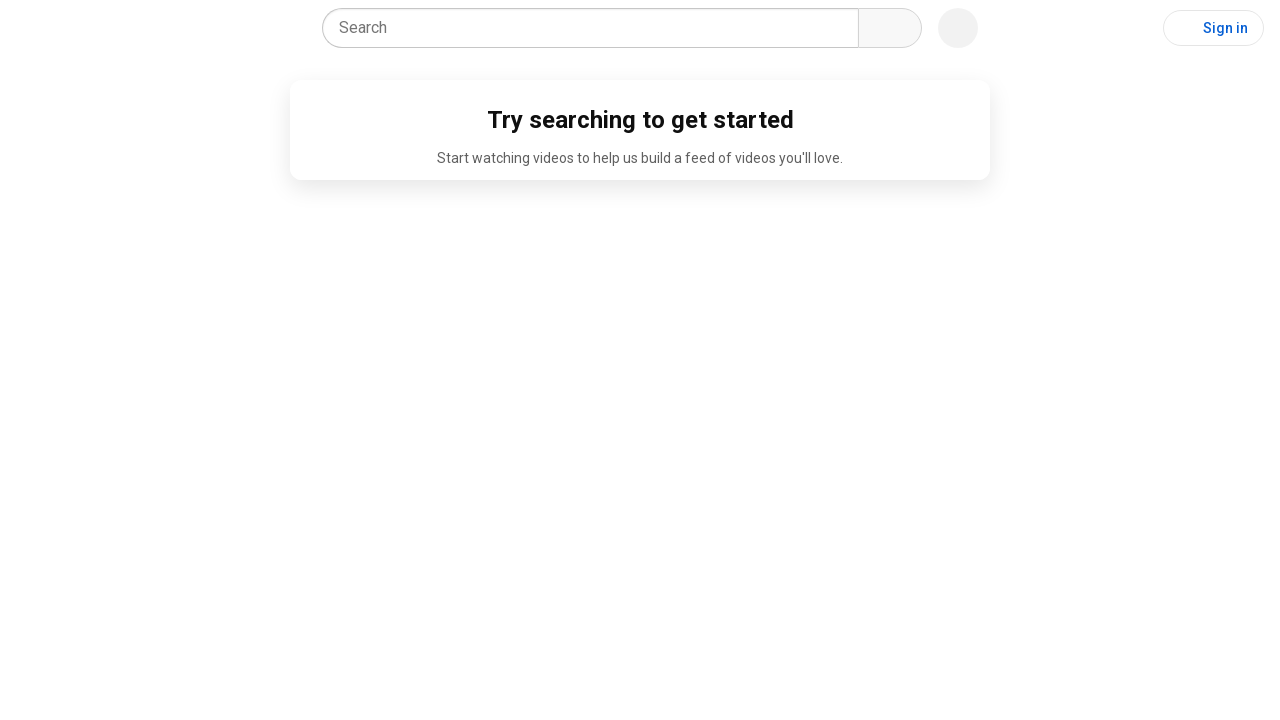

Page reached network idle state, JavaScript finished loading
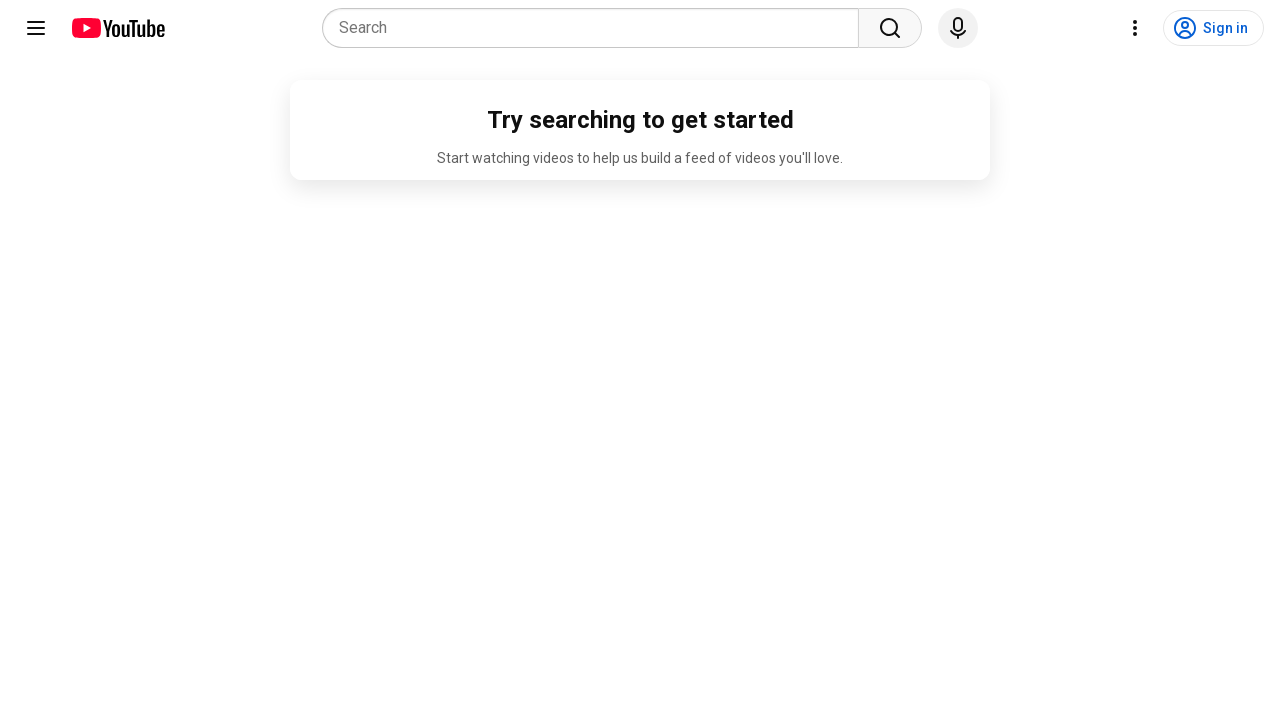

Verified page title is present and non-empty
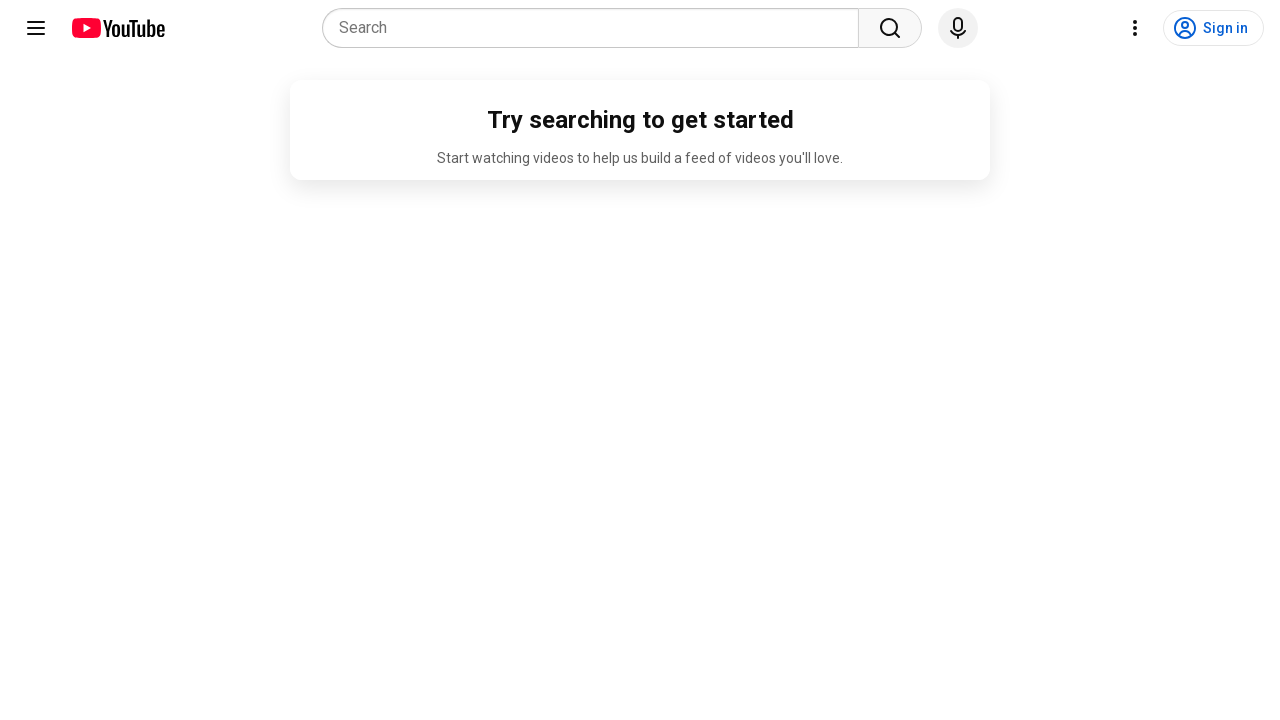

Retrieved page title: 'YouTube'
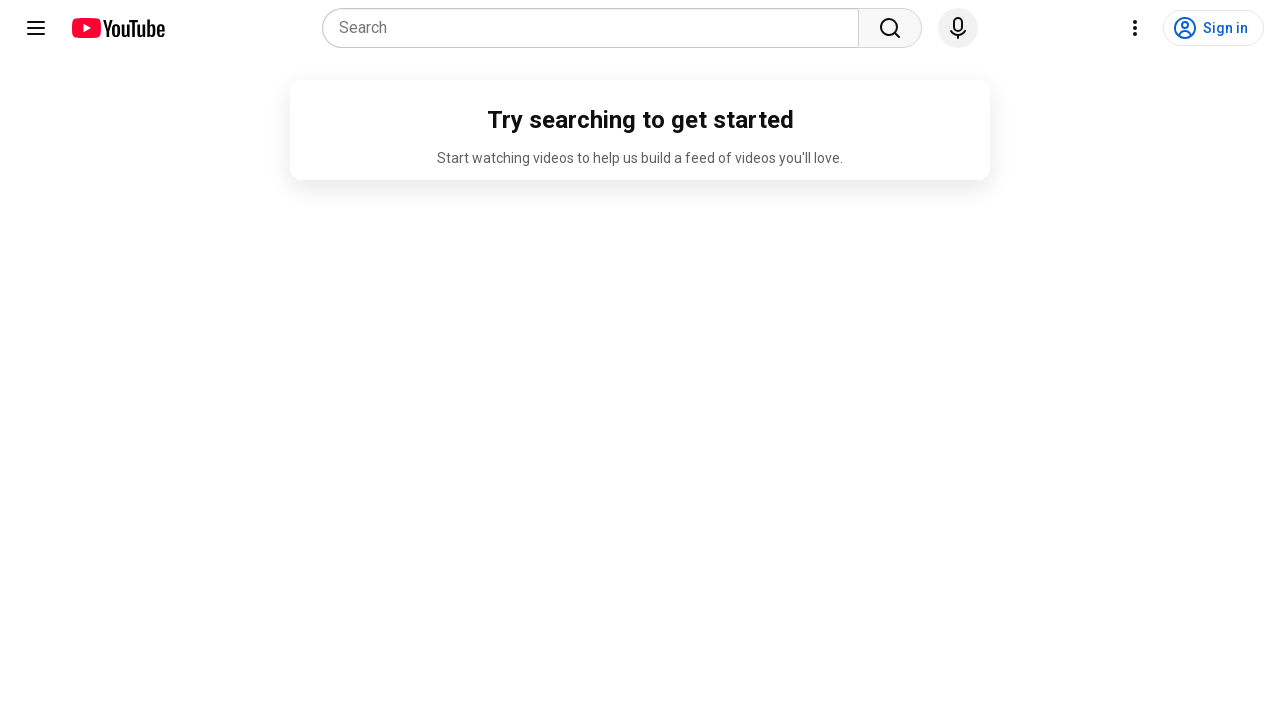

Assertion passed: page title is not empty
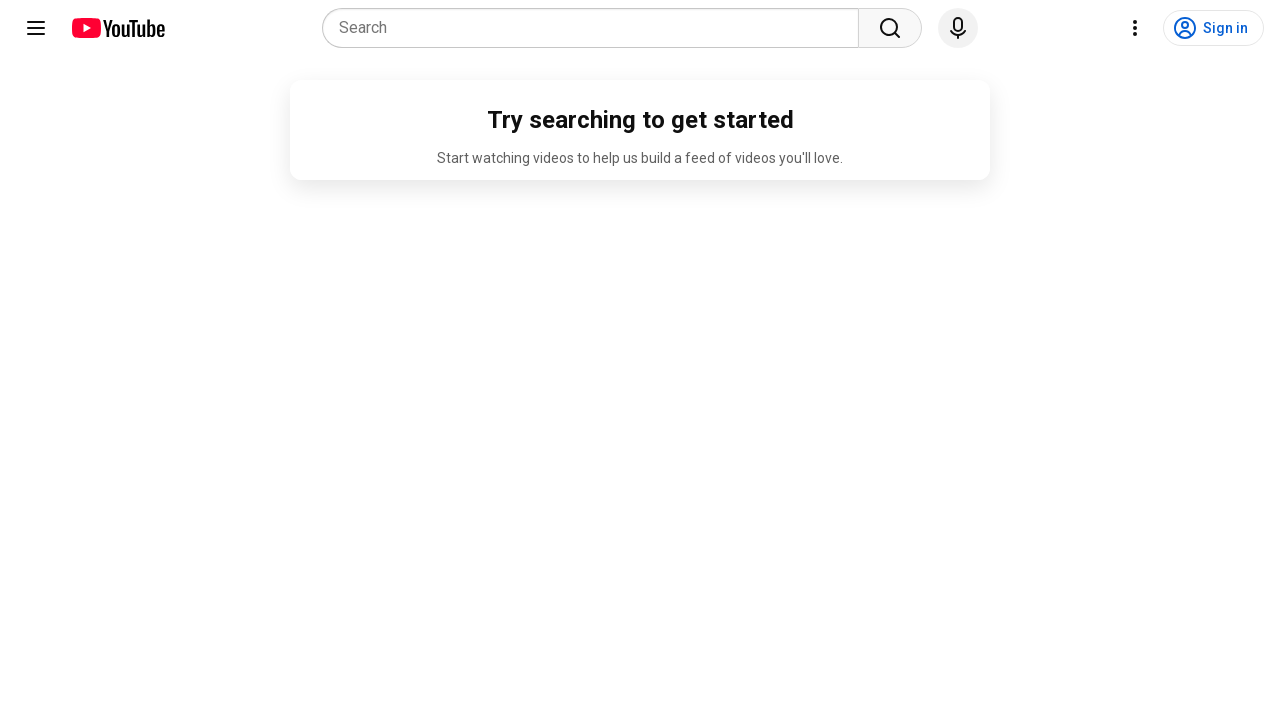

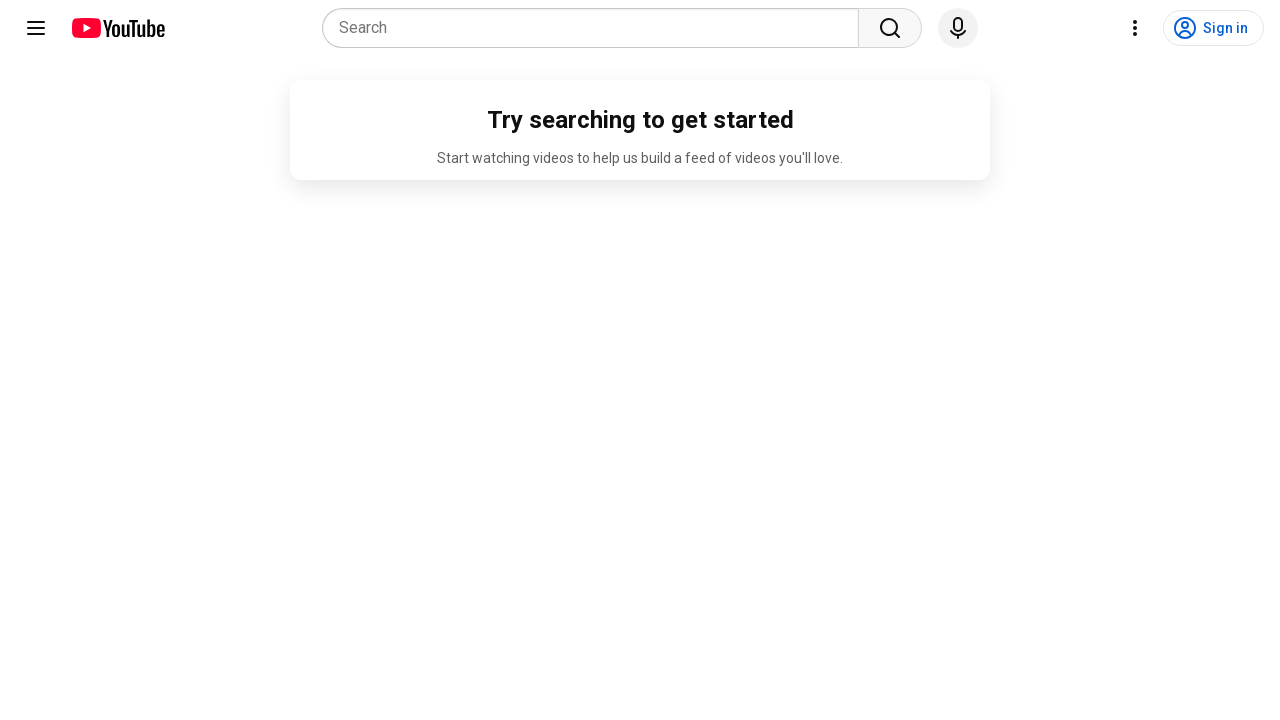